Tests form submission by filling out all form fields including text inputs, radio buttons, checkboxes, and date picker

Starting URL: https://formy-project.herokuapp.com/form

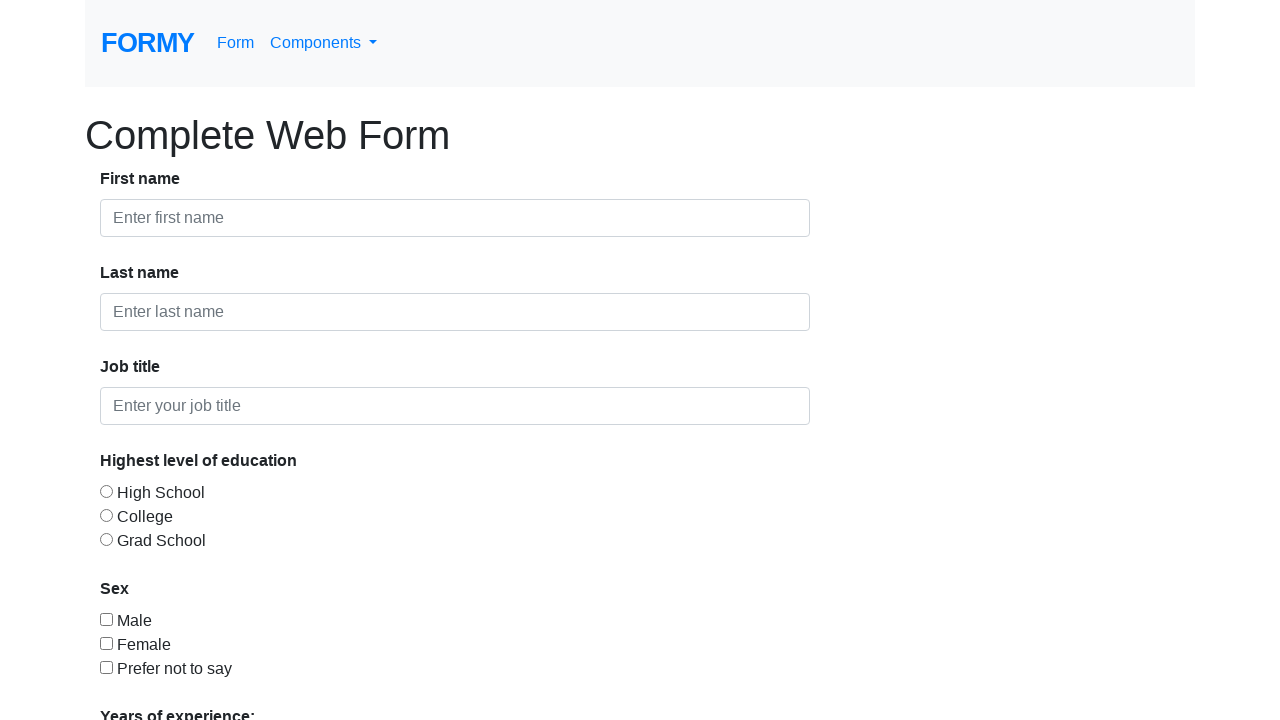

Filled first name field with 'Robert' on #first-name
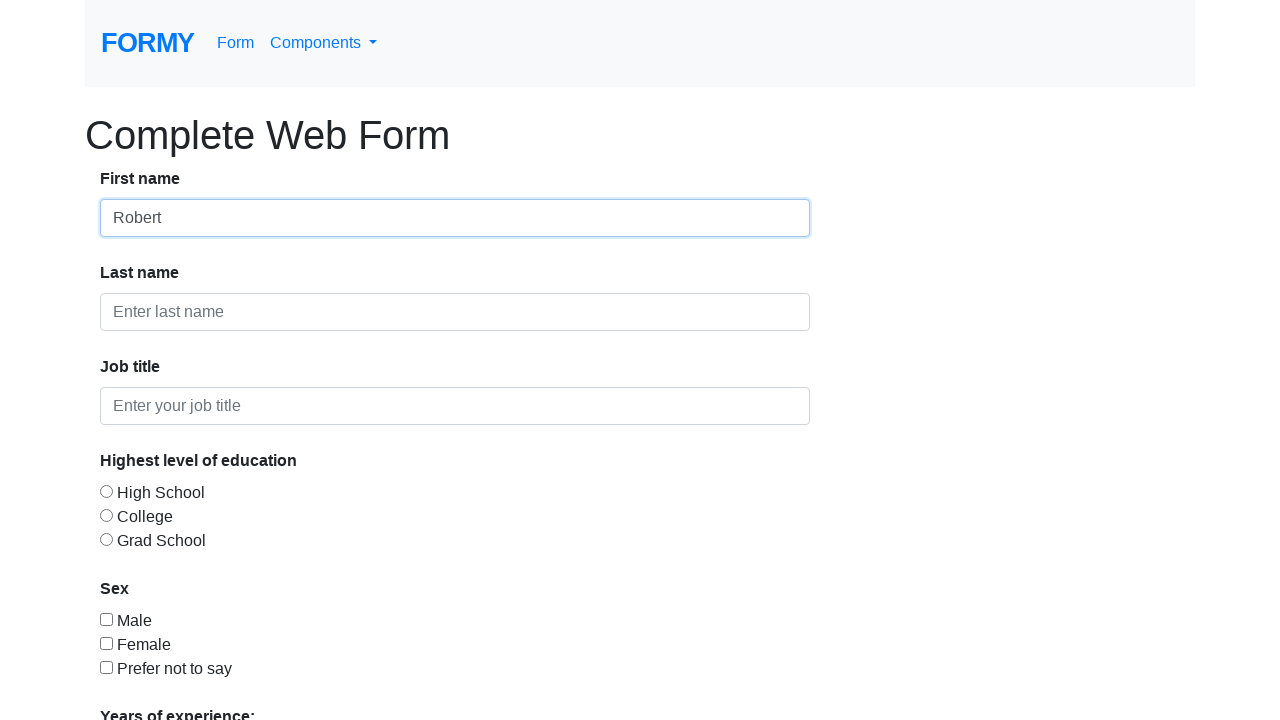

Filled last name field with 'Williams' on #last-name
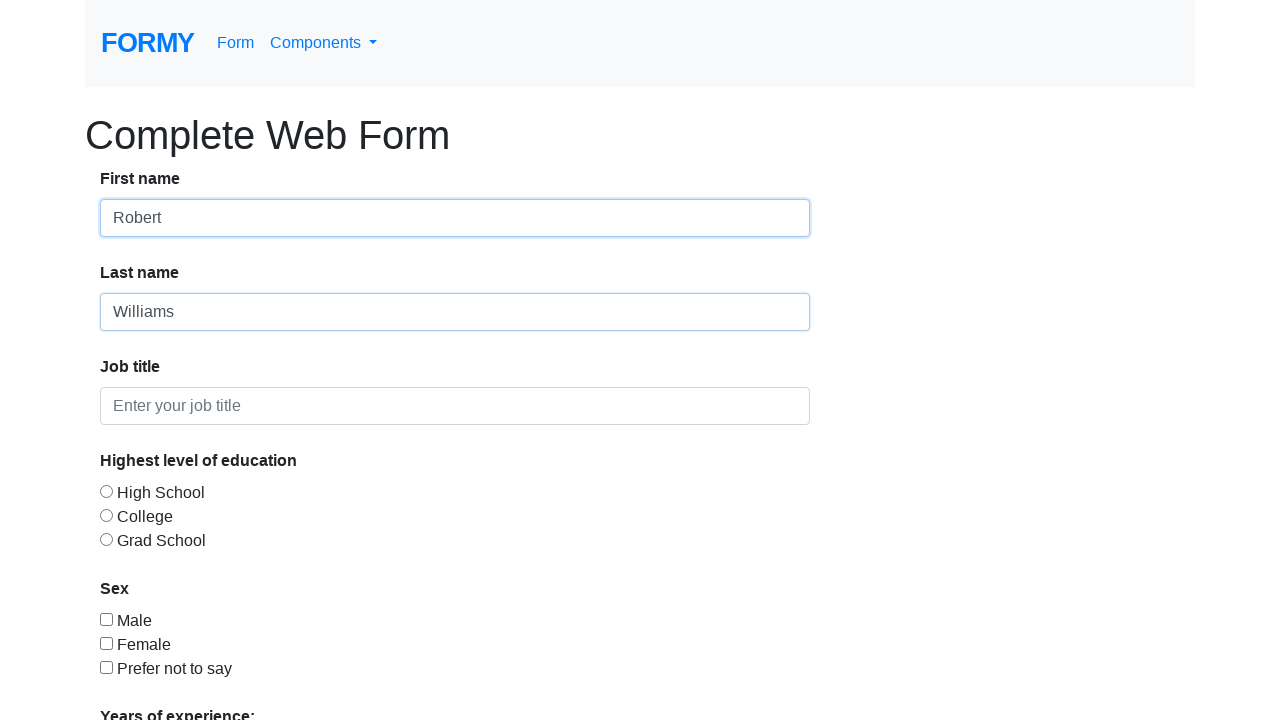

Filled job title field with 'Quality Assurance Engineer' on #job-title
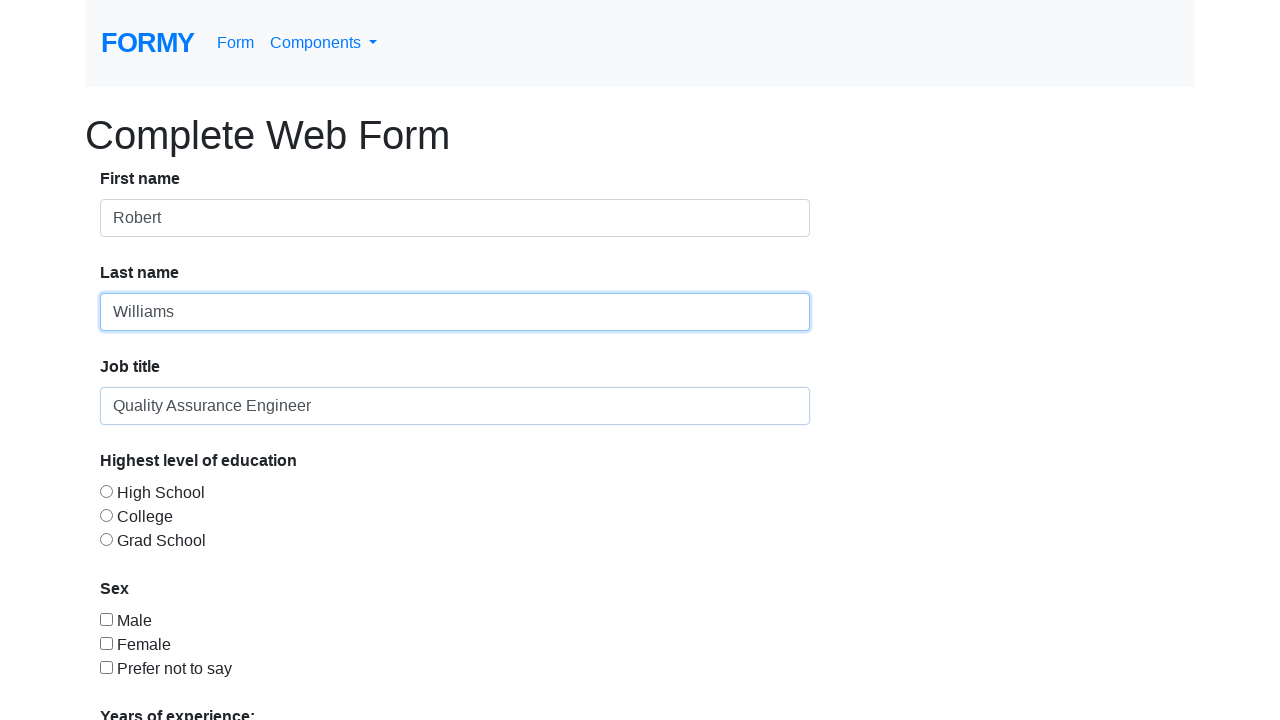

Selected education radio button at (106, 491) on #radio-button-1
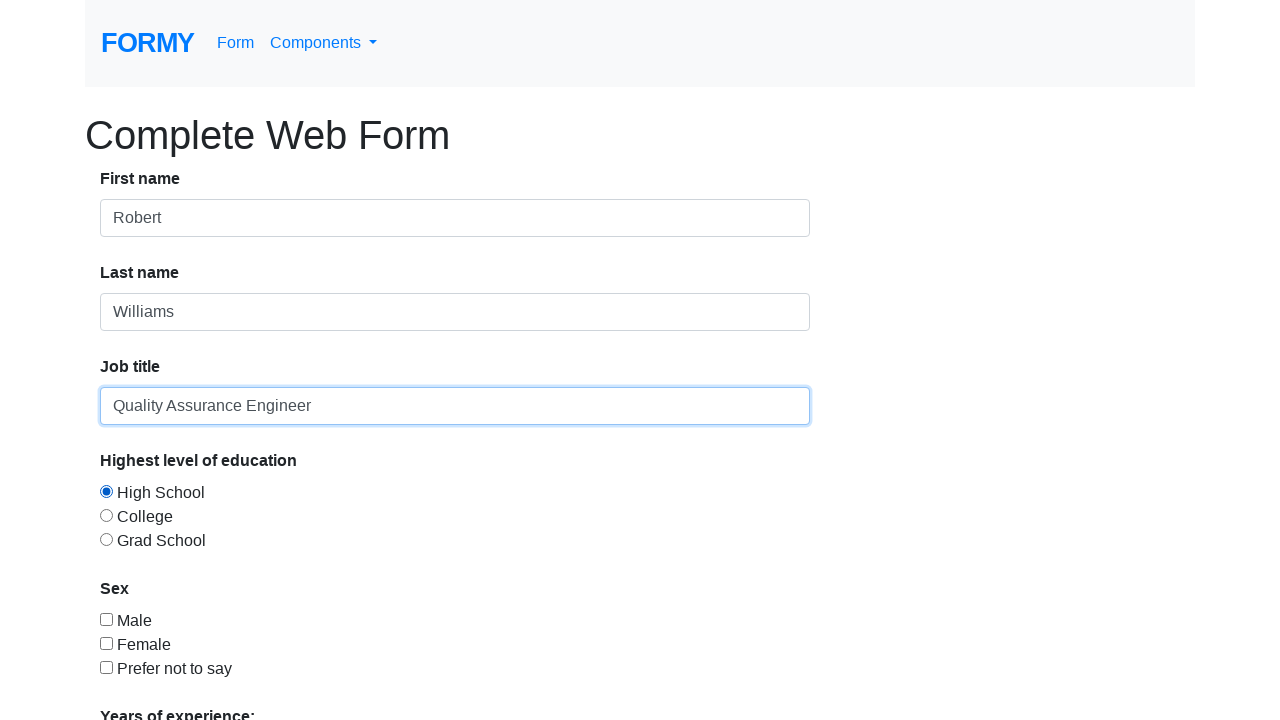

Checked sex checkbox at (106, 619) on #checkbox-1
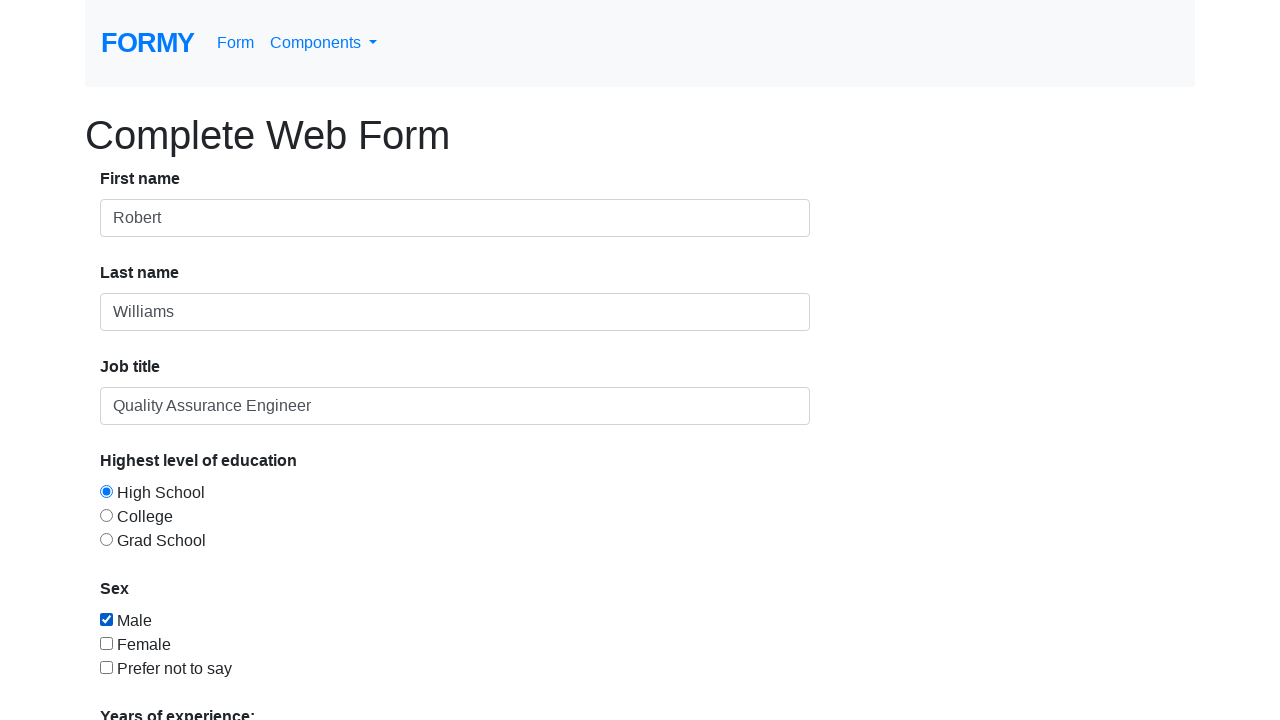

Selected '1' year of experience from dropdown on select#select-menu
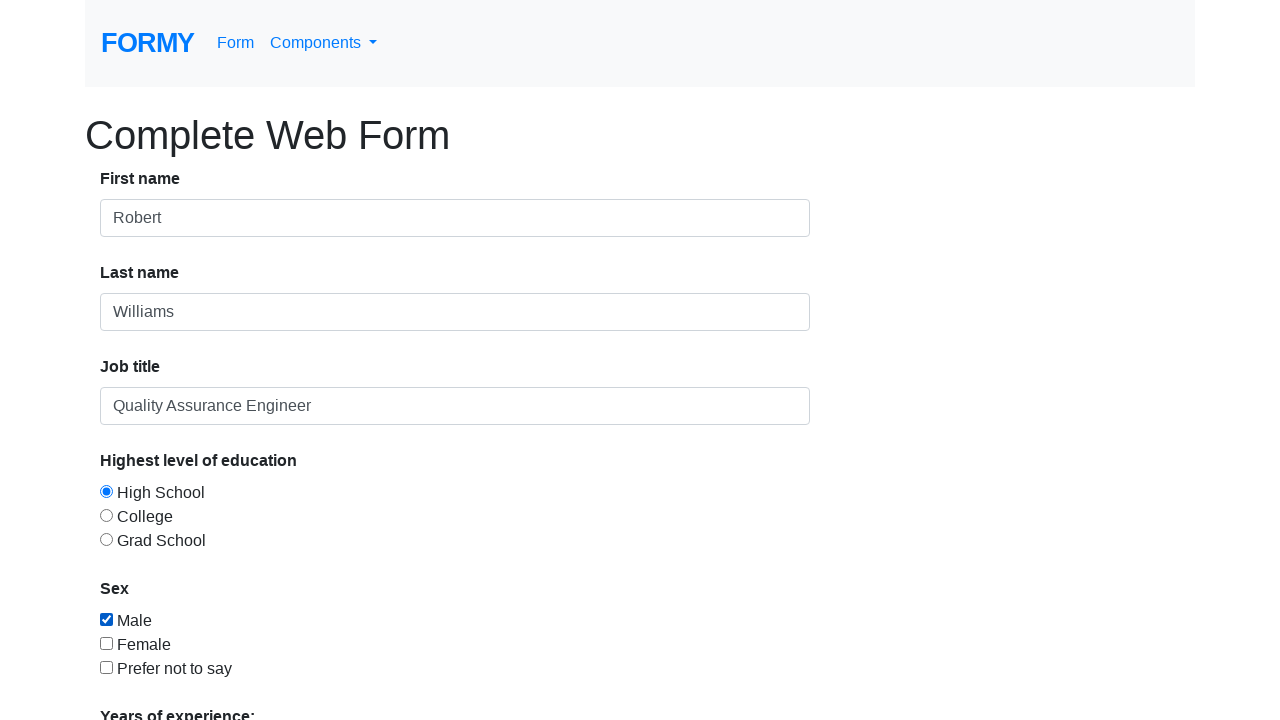

Filled date picker with '08/25/1995' on #datepicker
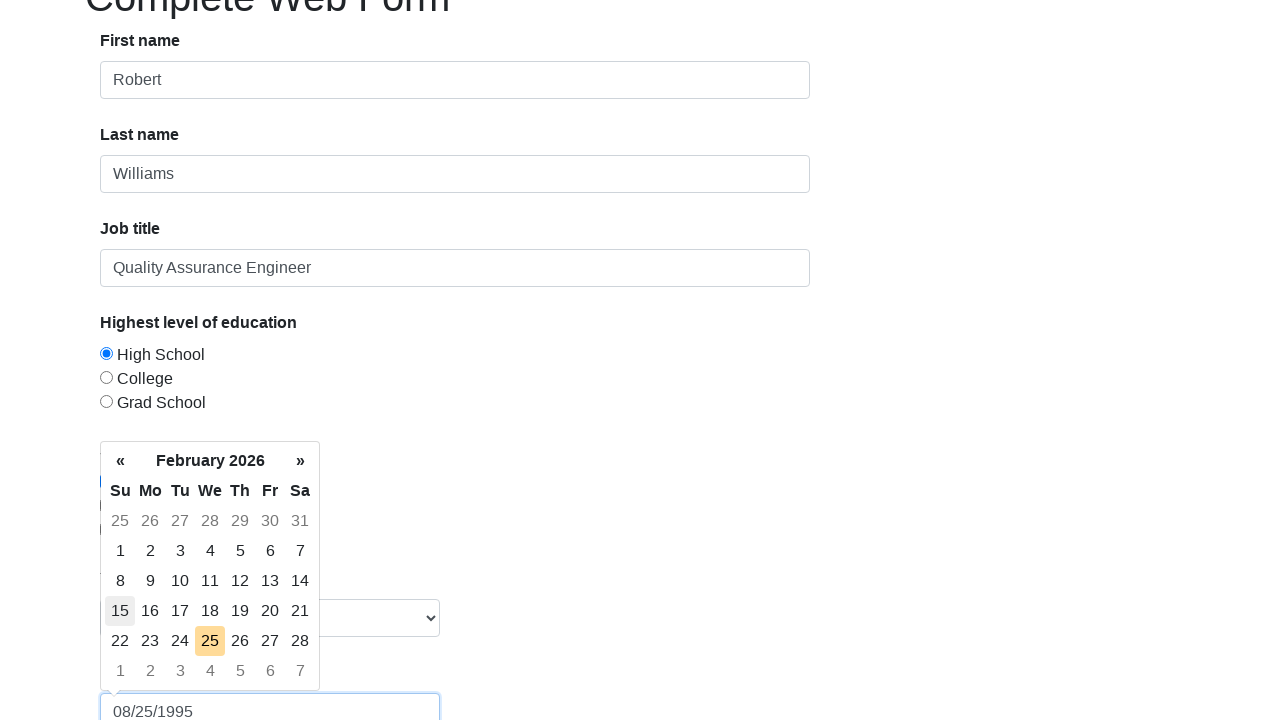

Pressed Enter to confirm date selection on #datepicker
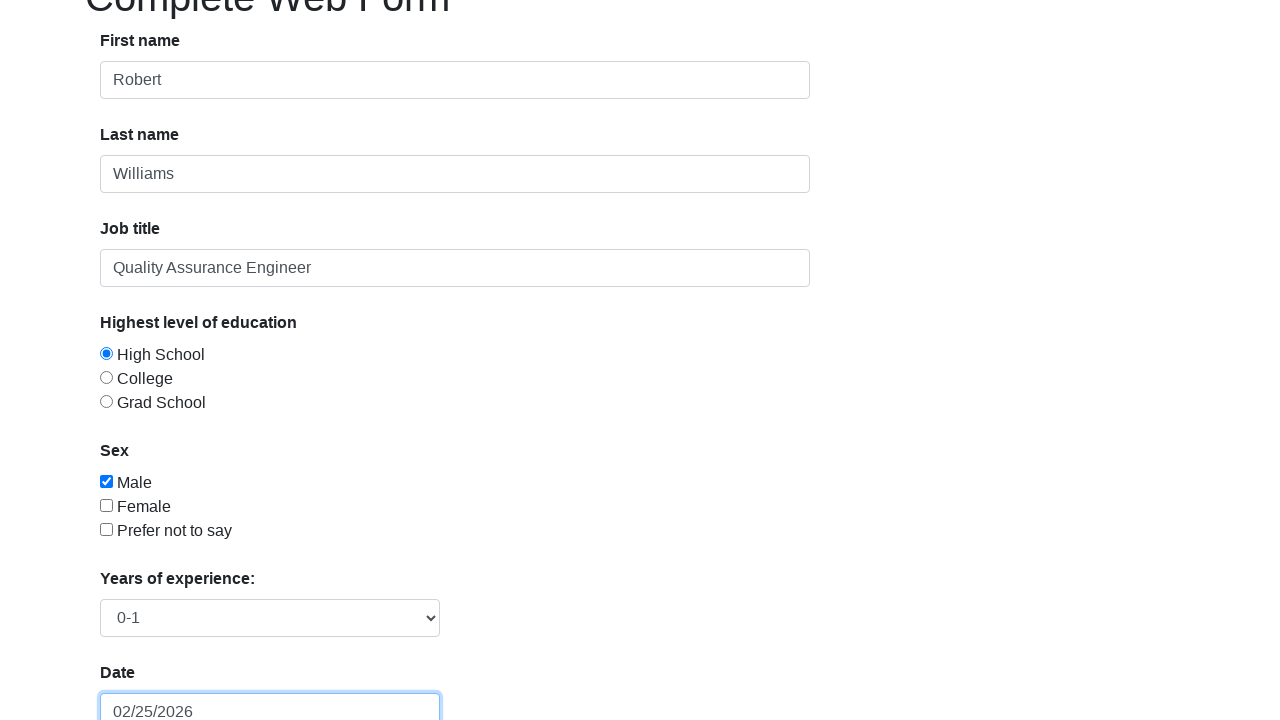

Clicked submit button to submit form at (148, 680) on .btn.btn-lg.btn-primary
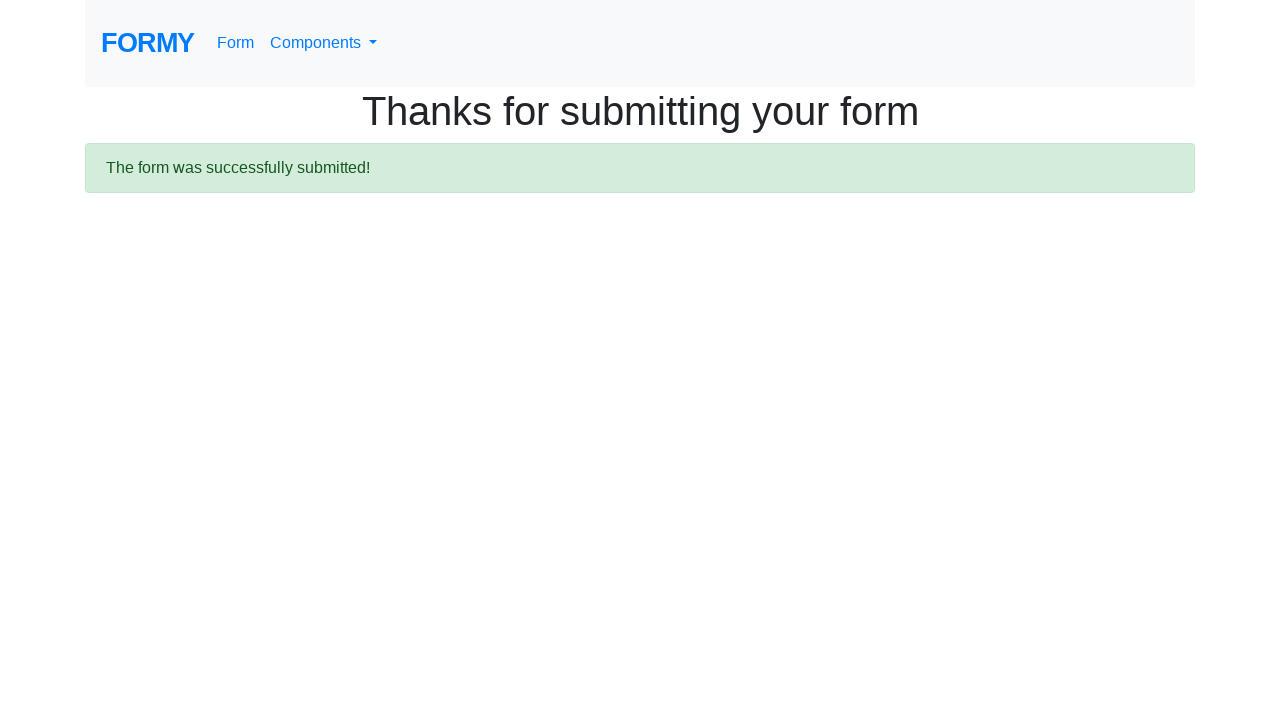

Success alert appeared, form submission successful
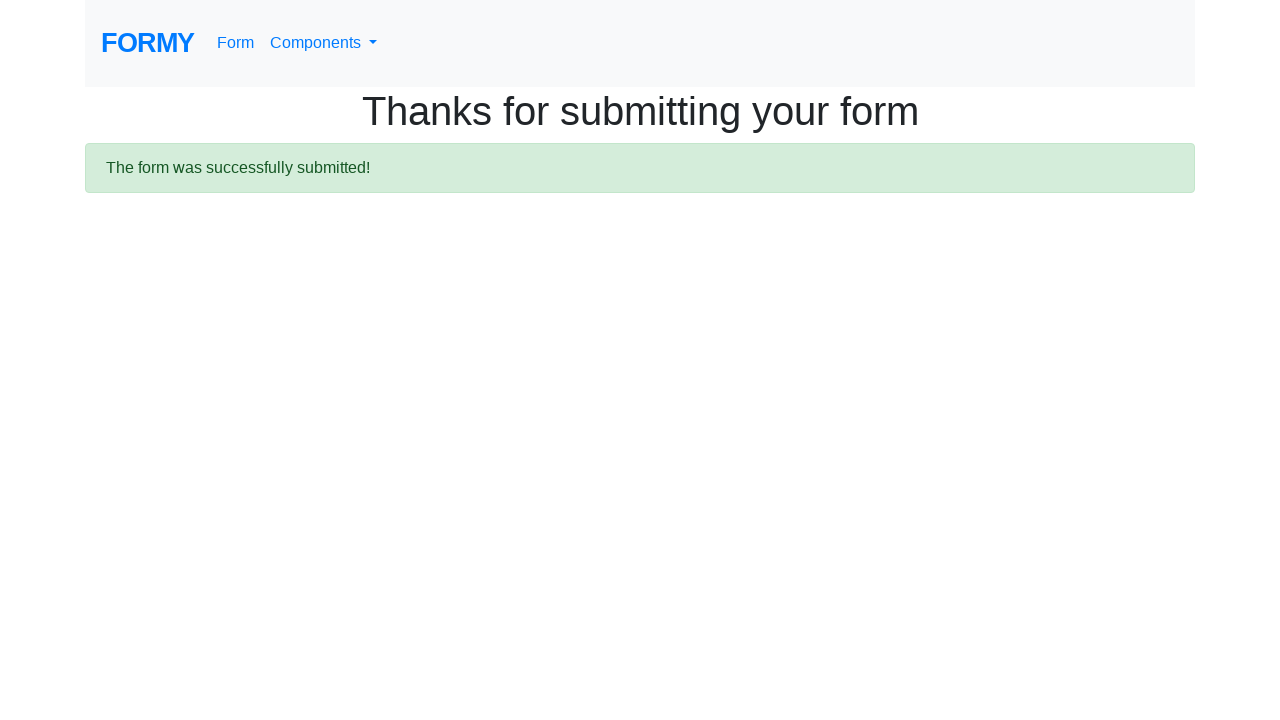

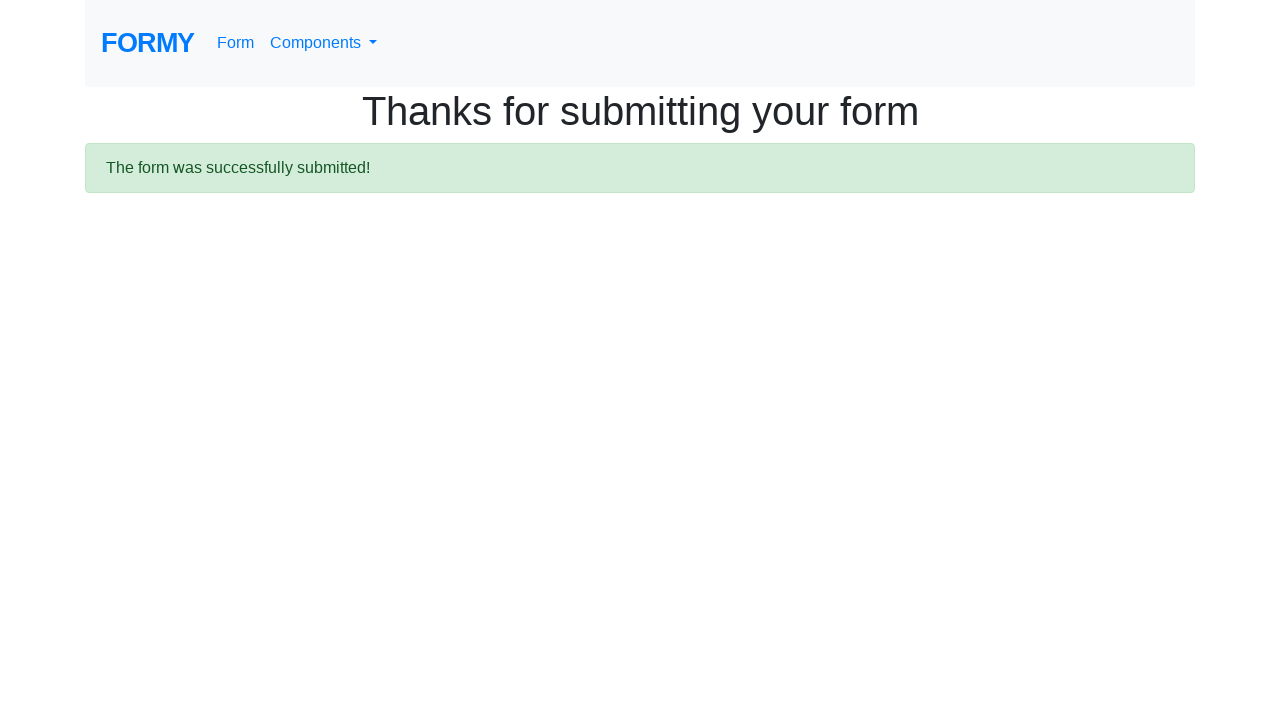